Tests Baidu mobile search functionality by entering a search query and clicking the search button

Starting URL: http://m.baidu.com

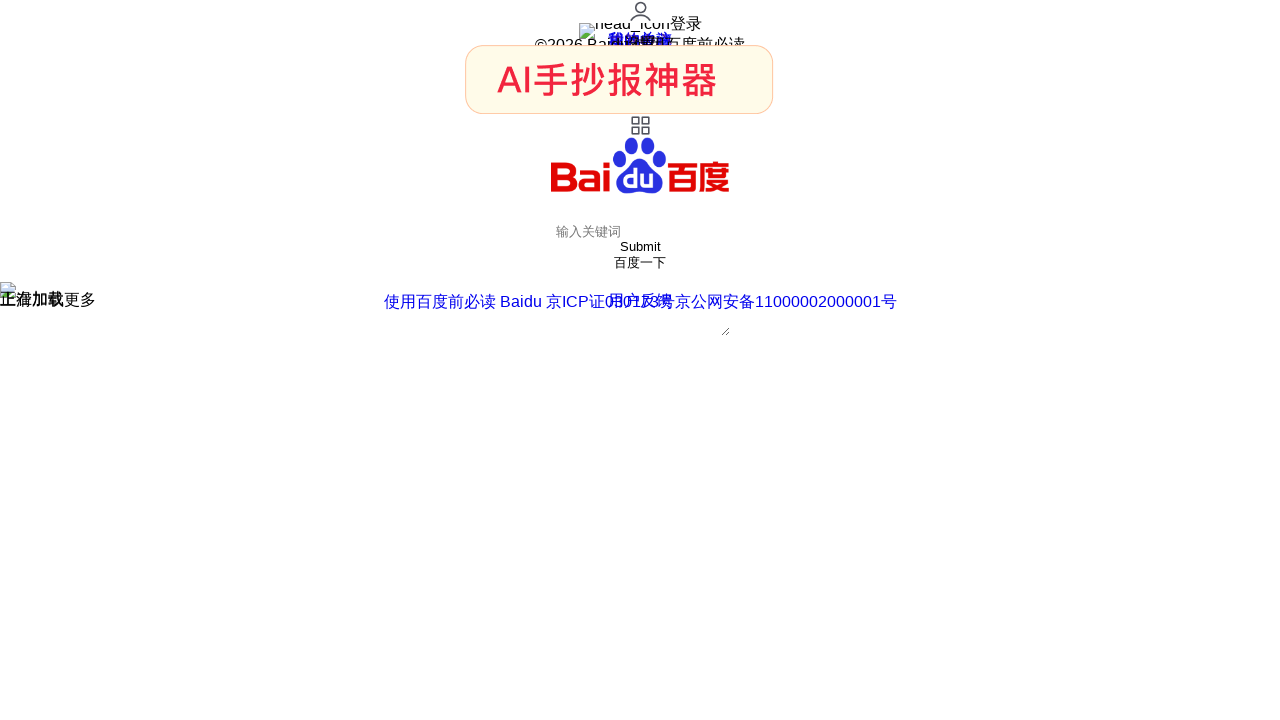

Filled search input field with 'java' on #index-kw
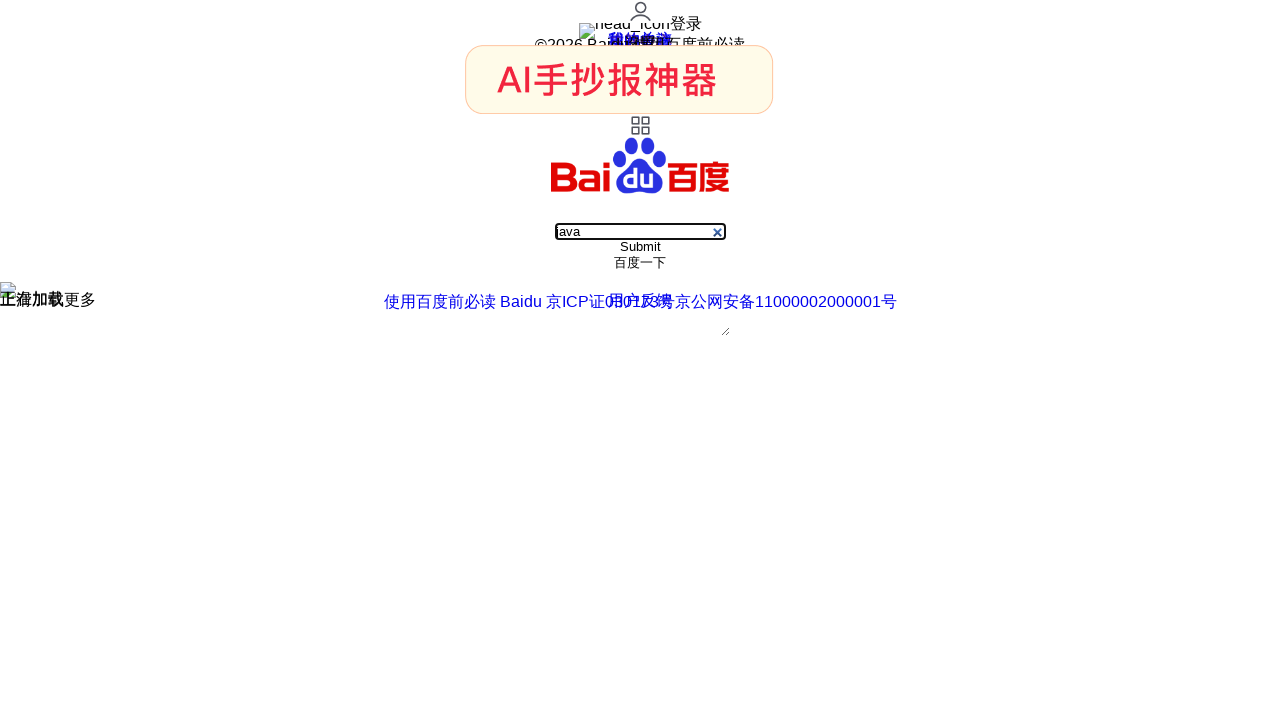

Clicked search button on Baidu mobile at (640, 263) on #index-bn
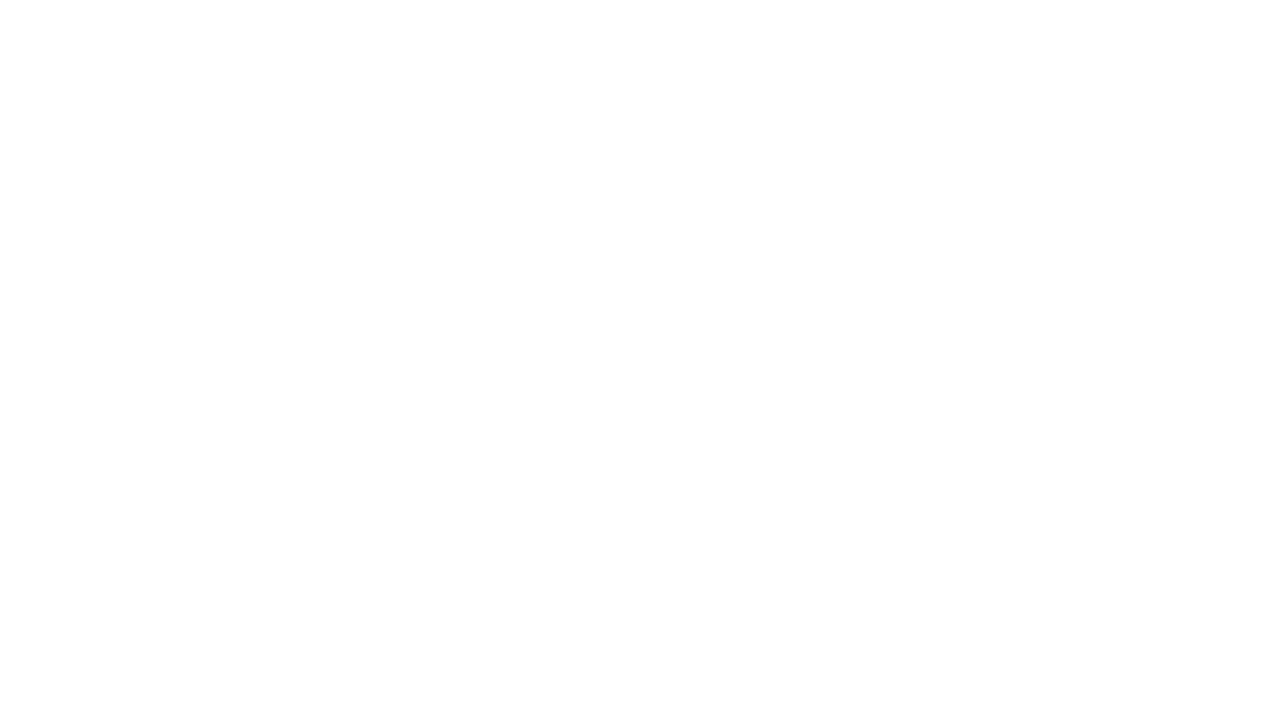

Search results loaded and network idle
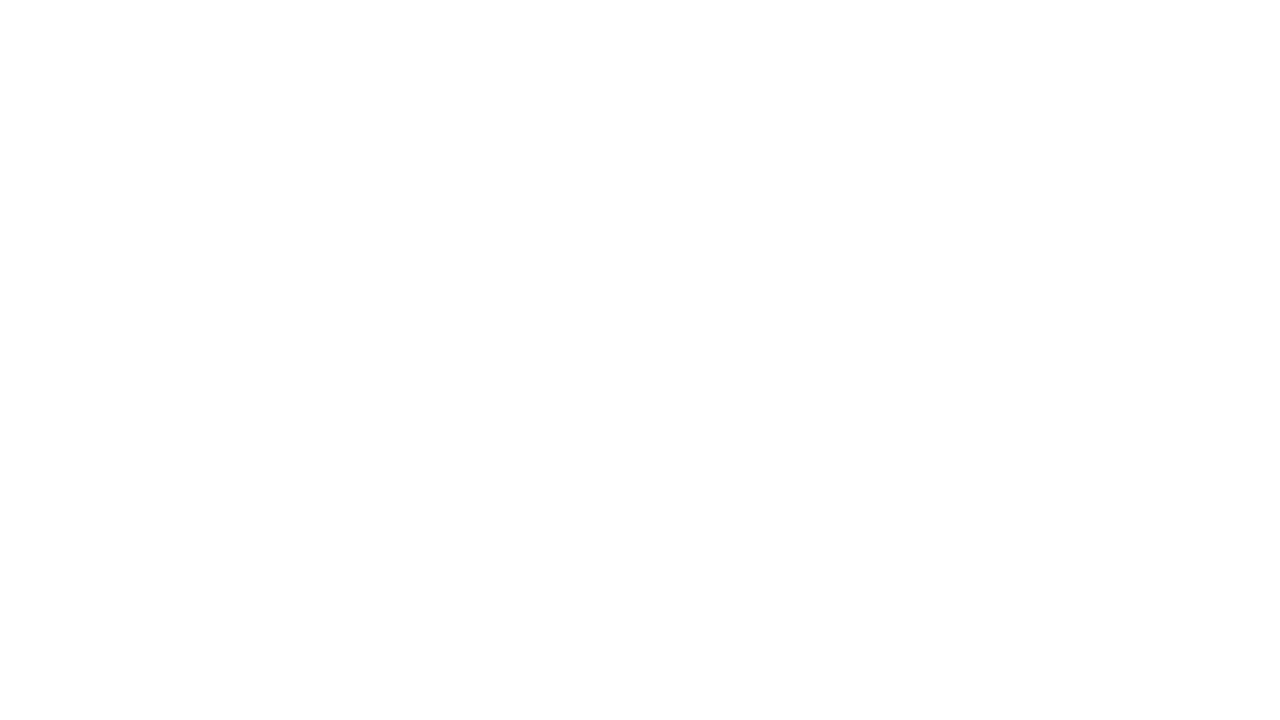

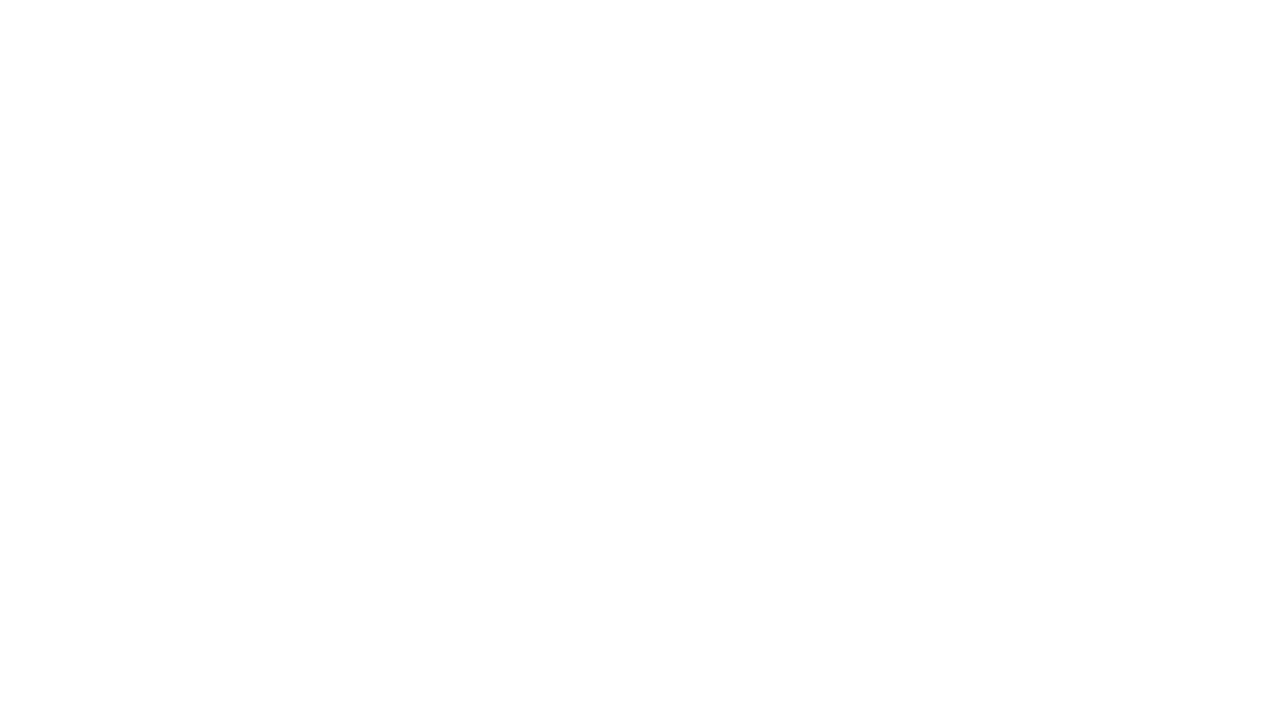